Tests AJAX request handling by clicking a button and waiting for a success message to appear after an asynchronous operation completes

Starting URL: http://uitestingplayground.com/ajax

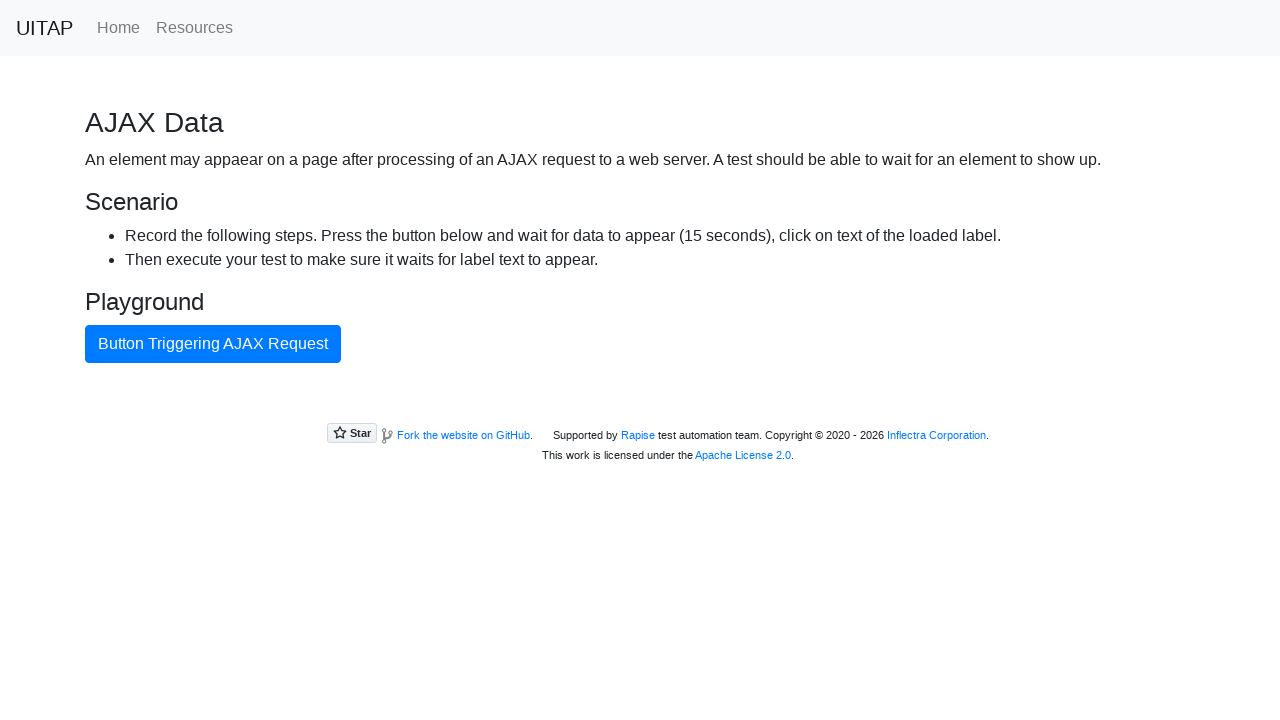

Clicked AJAX trigger button at (213, 344) on button.btn.btn-primary
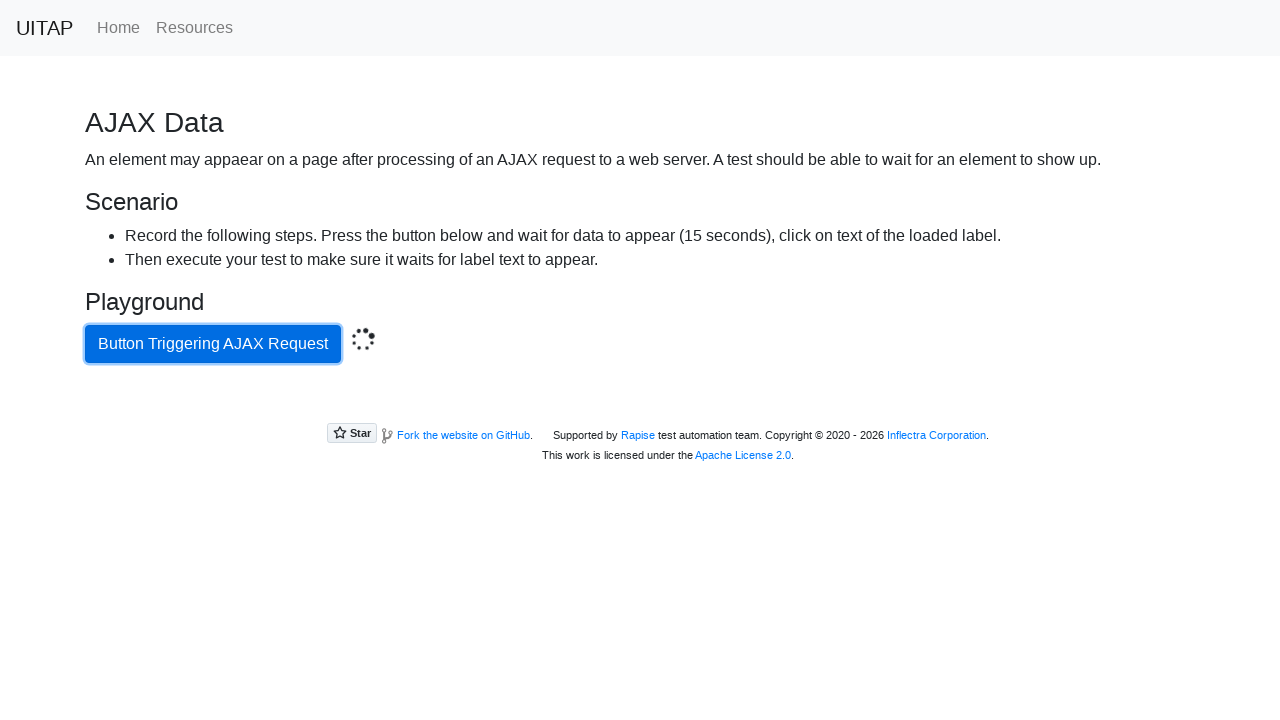

AJAX request completed and success message appeared
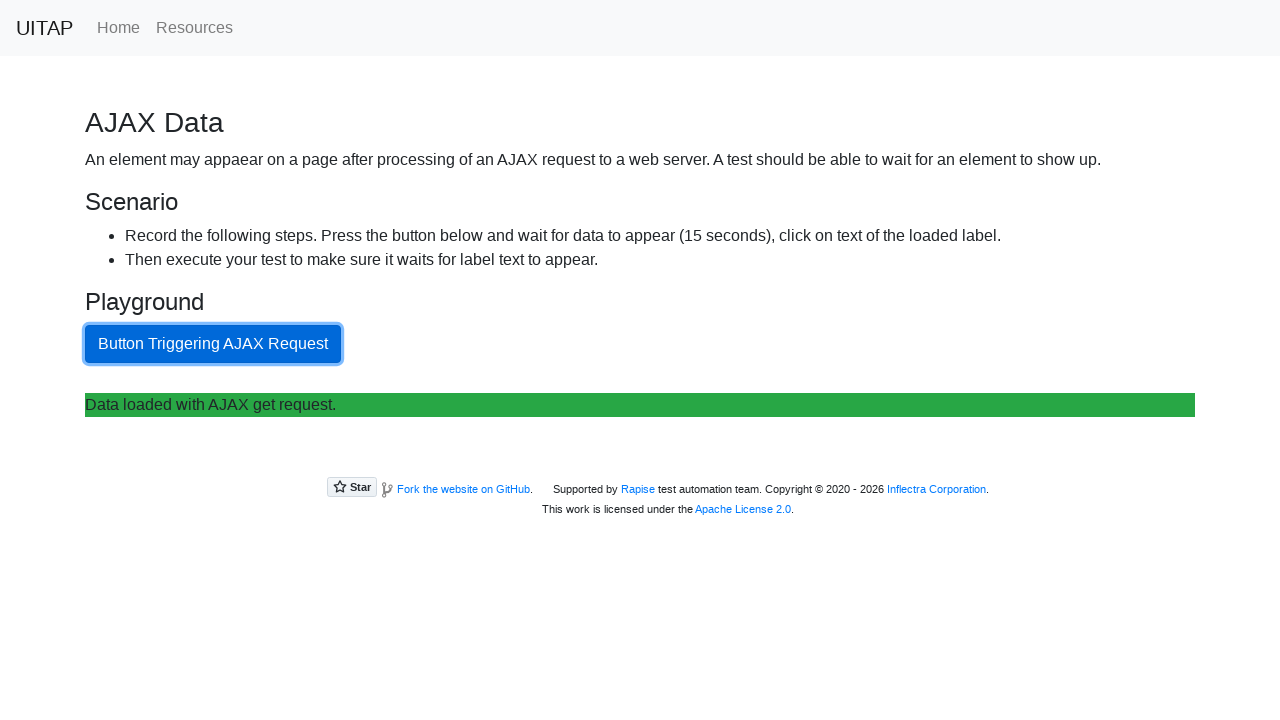

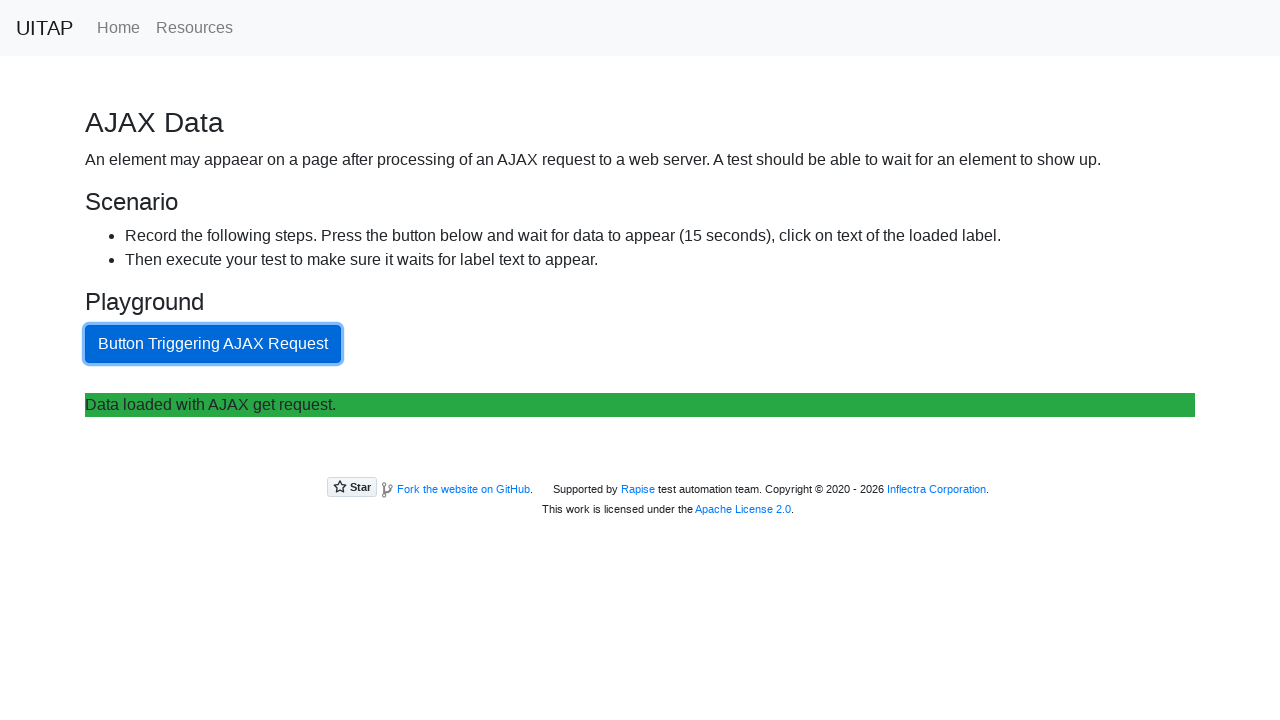